Navigates to Telerik demos page and verifies the page title matches the expected value

Starting URL: https://www.telerik.com/support/demos

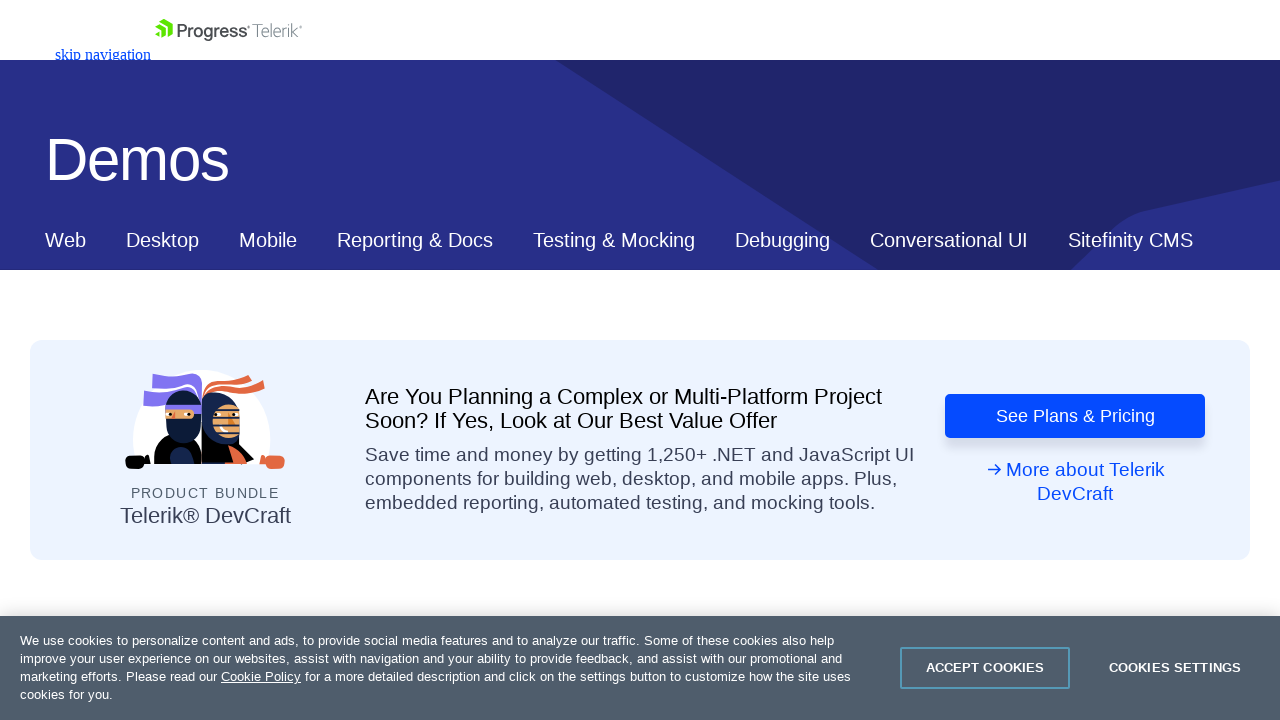

Navigated to Telerik demos page
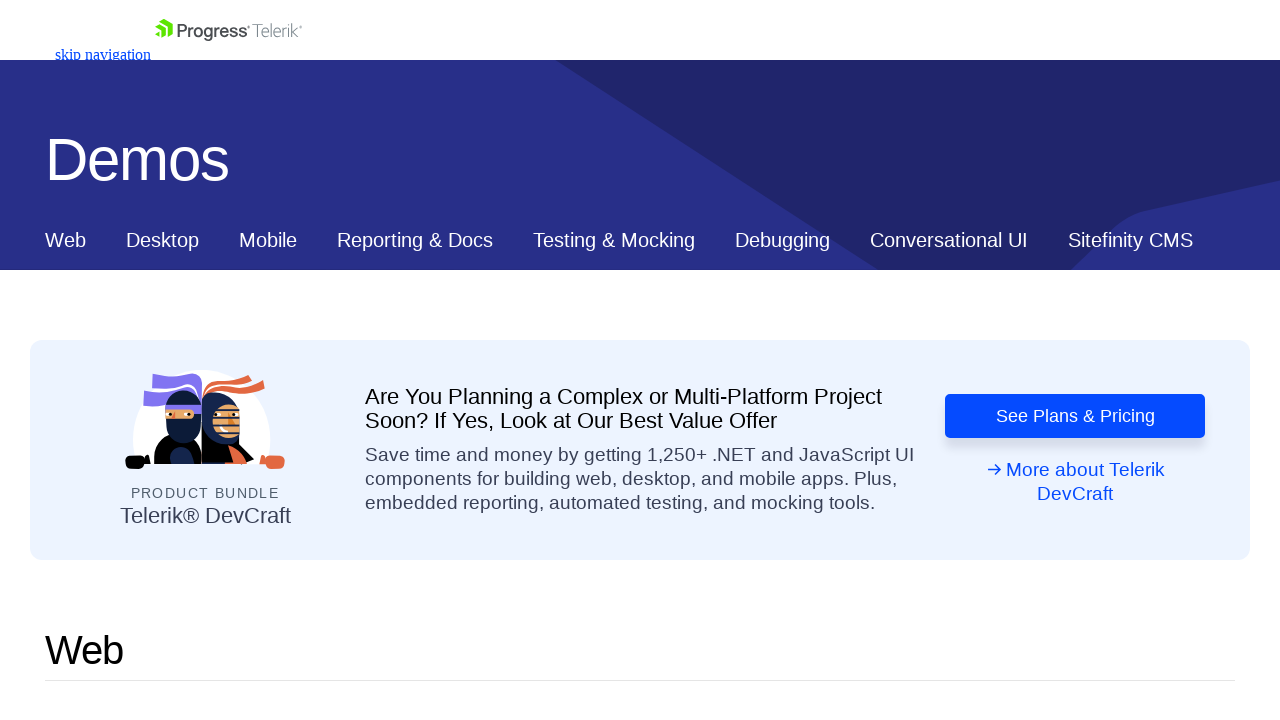

Verified page title matches expected value
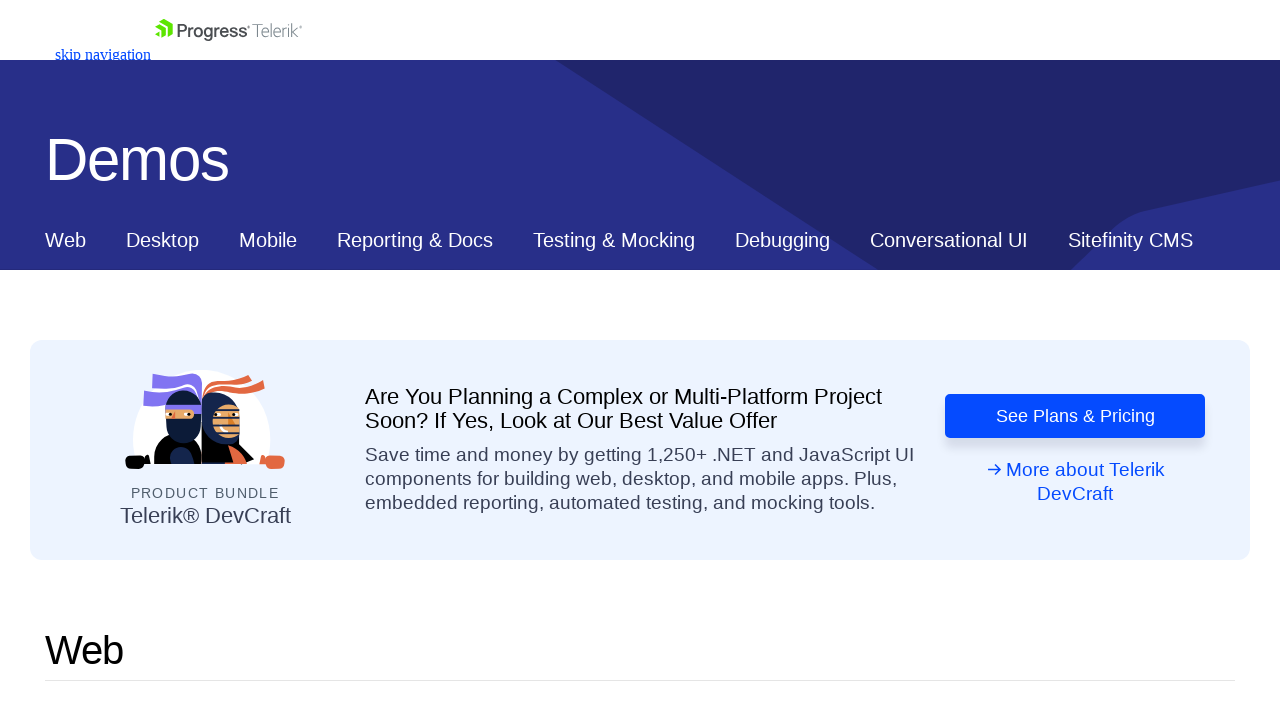

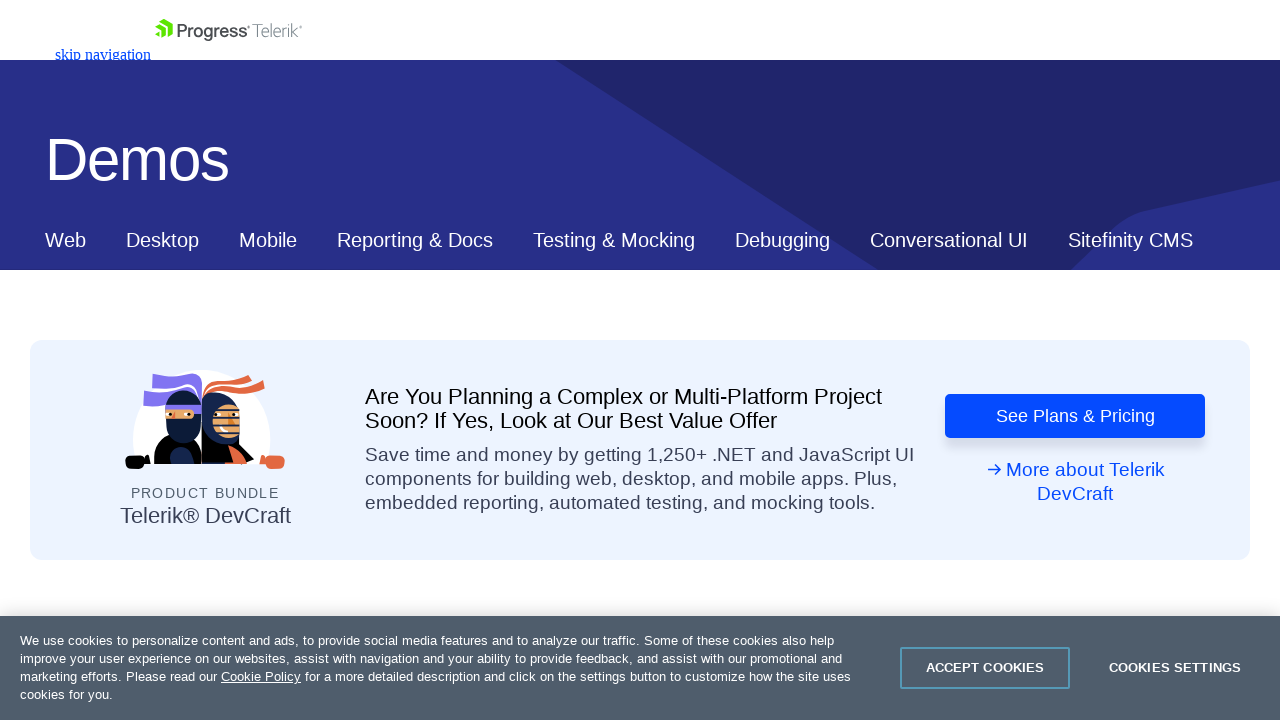